Tests clicking the message button and filling in the message content field on a Yellow Pages business listing page

Starting URL: https://www.yellowpages.ca/bus/Ontario/Whitby/Ontario-Shores-Centre-for-Mental-Health-Sciences/6707729.html?what=Hospital&where=Toronto+ON&useContext=true

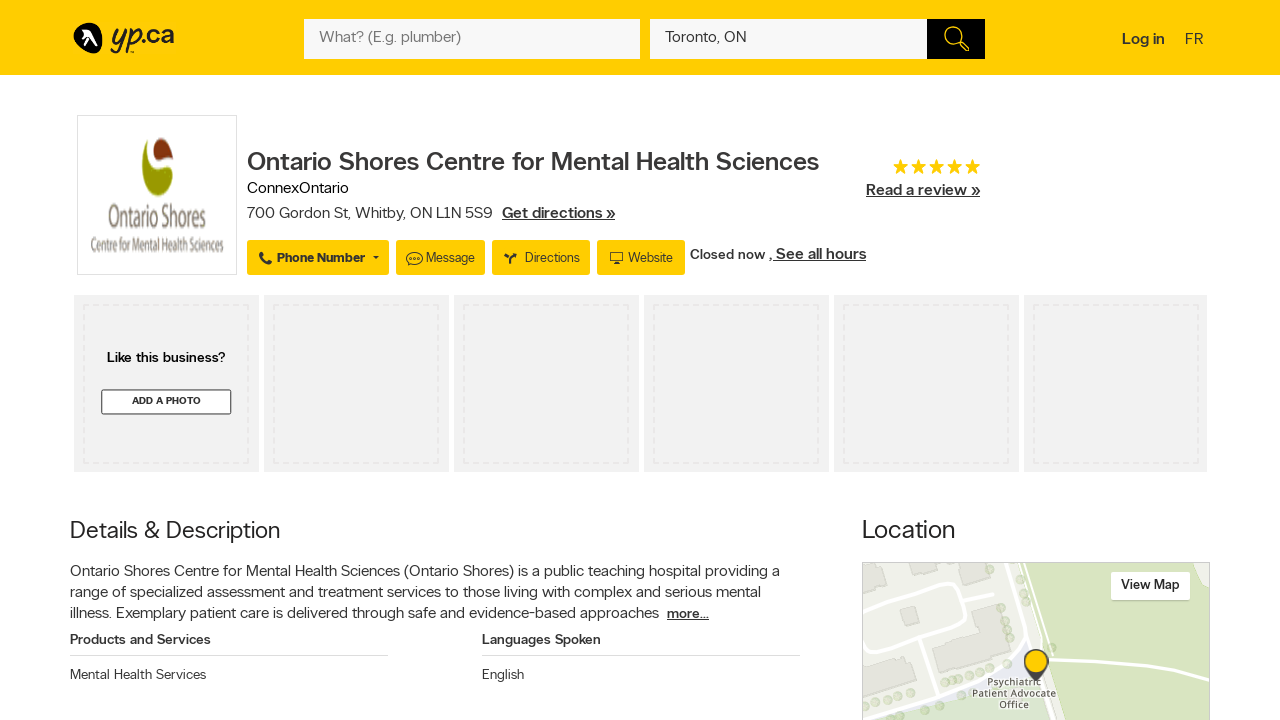

Clicked the message button on the Yellow Pages listing at (440, 257) on xpath=/html/body/div[2]/div[3]/div/div[1]/div[2]/div[1]/div[2]/div[1]/div/ul/li[
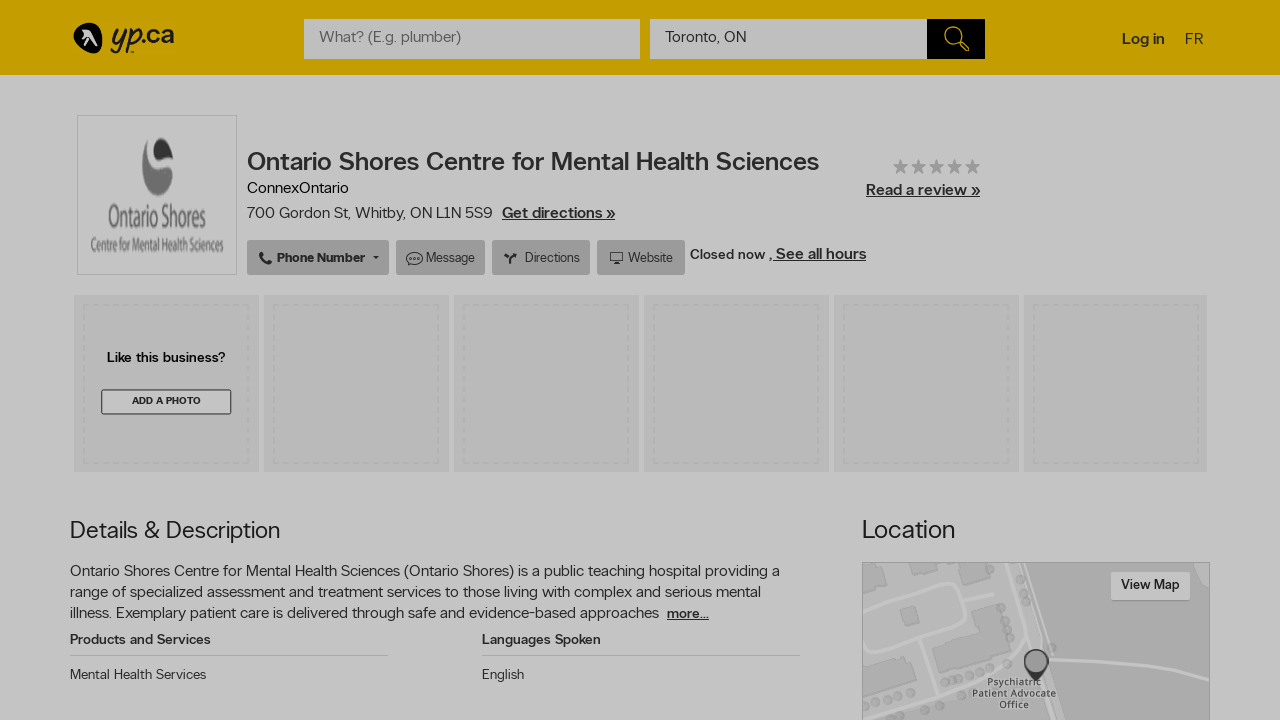

Filled in the message content field with test message on //*[@id="contentMessage"]
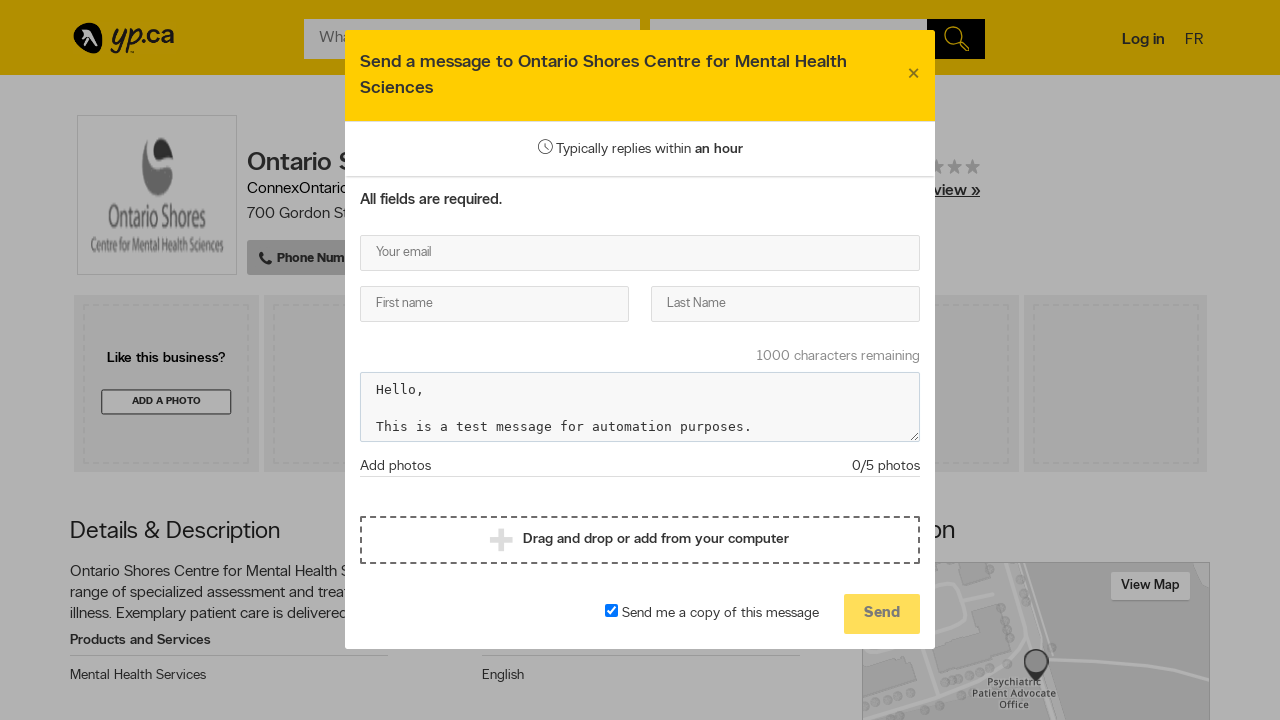

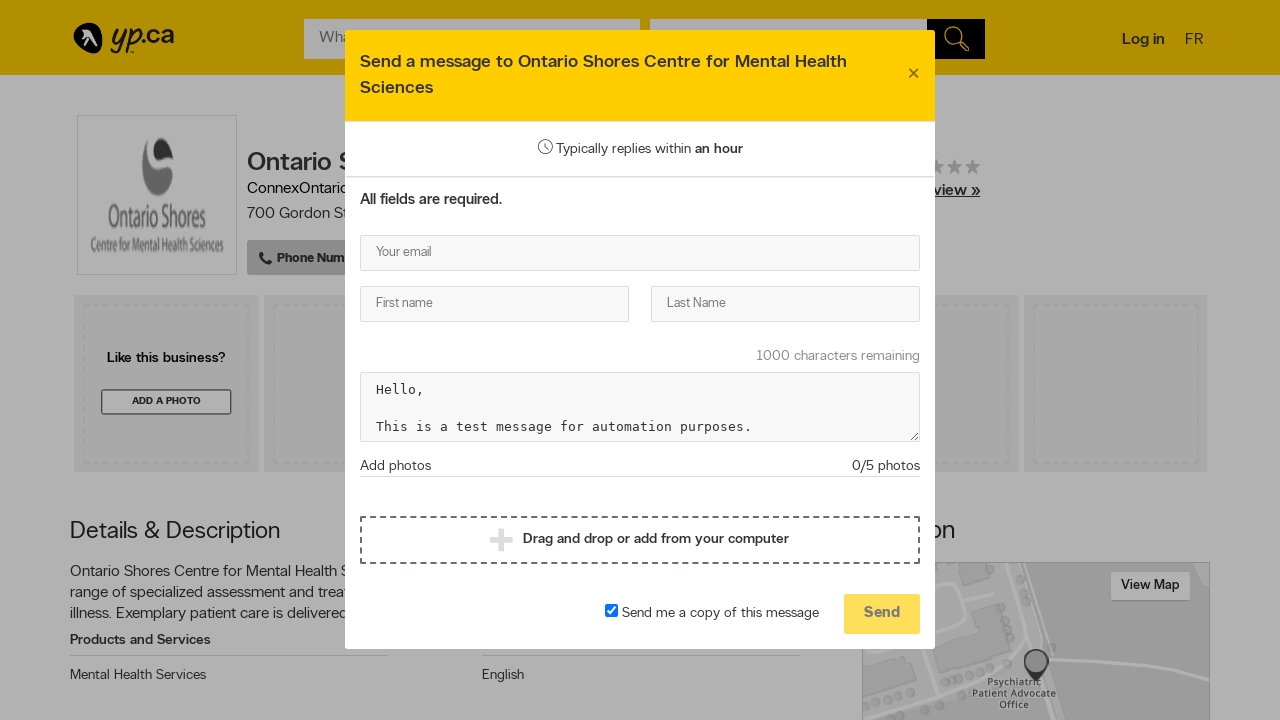